Tests multi-select functionality on a DevExpress demo page by clicking checkboxes and waiting for elements to become visible

Starting URL: https://demos.devexpress.com/aspxeditorsdemos/ListEditors/MultiSelect.aspx

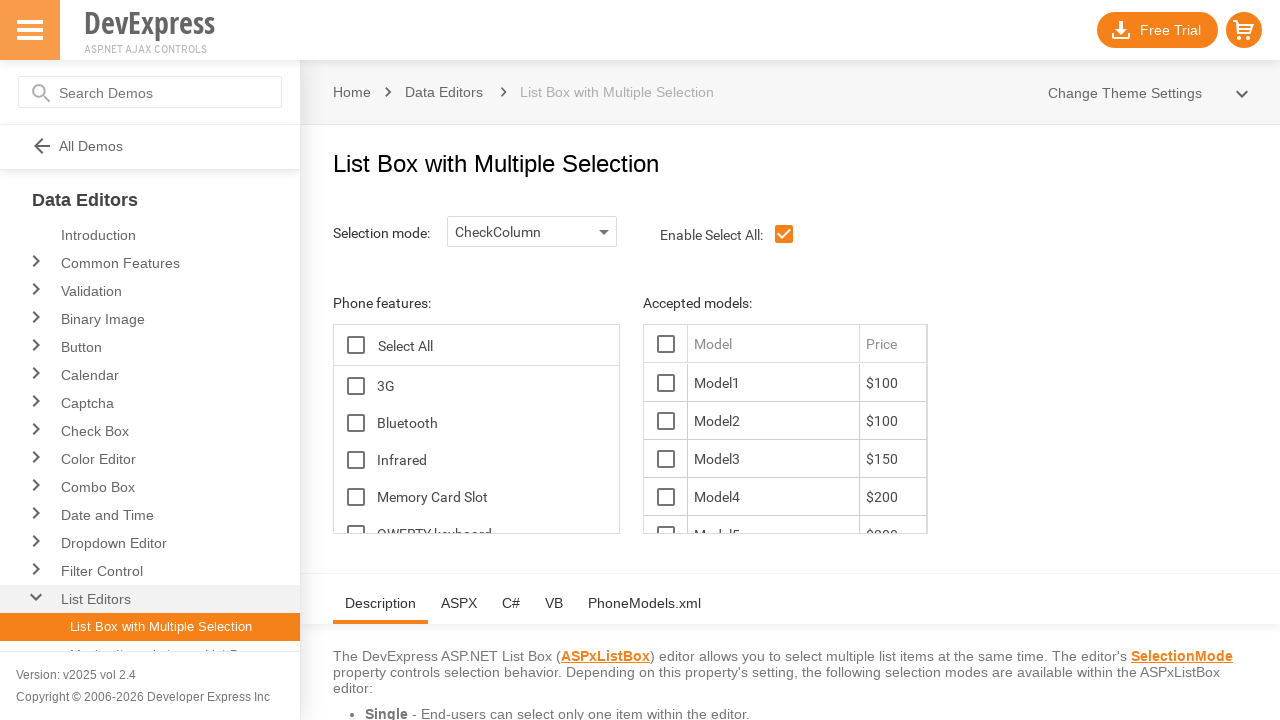

Clicked first checkbox to expand options at (356, 386) on span#ContentHolder_lbFeatures_TG_D
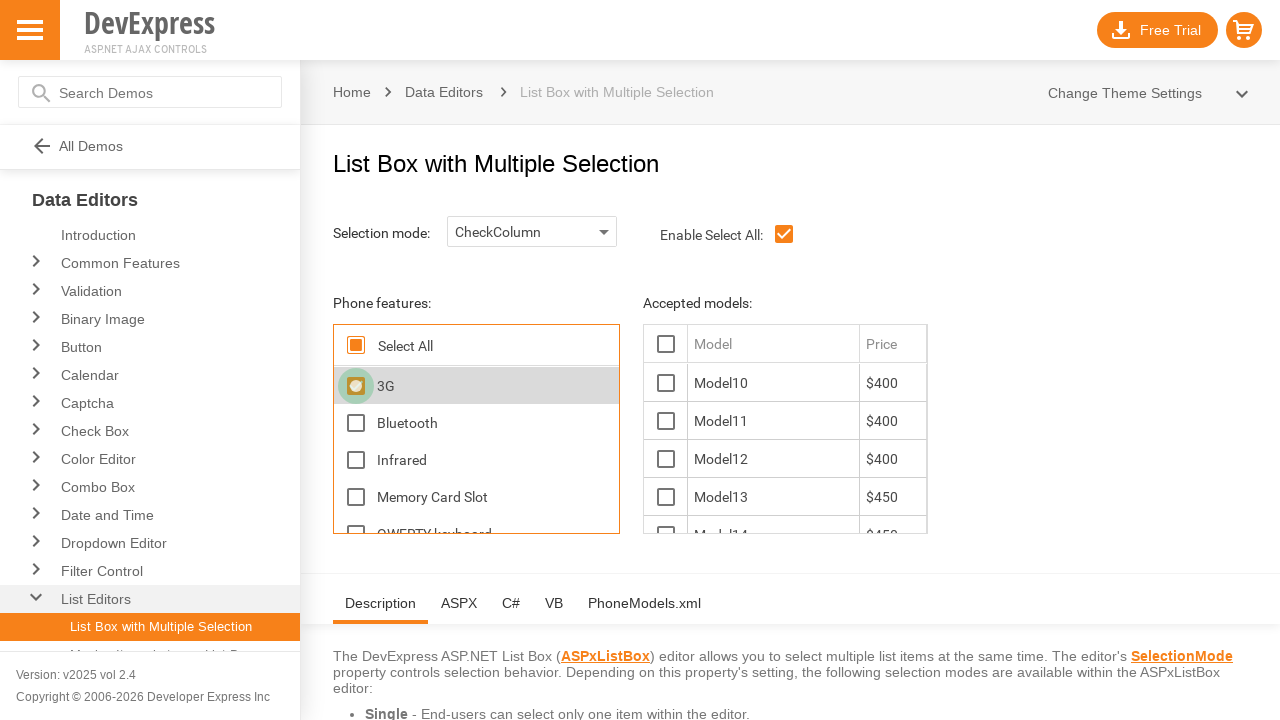

Second element became visible
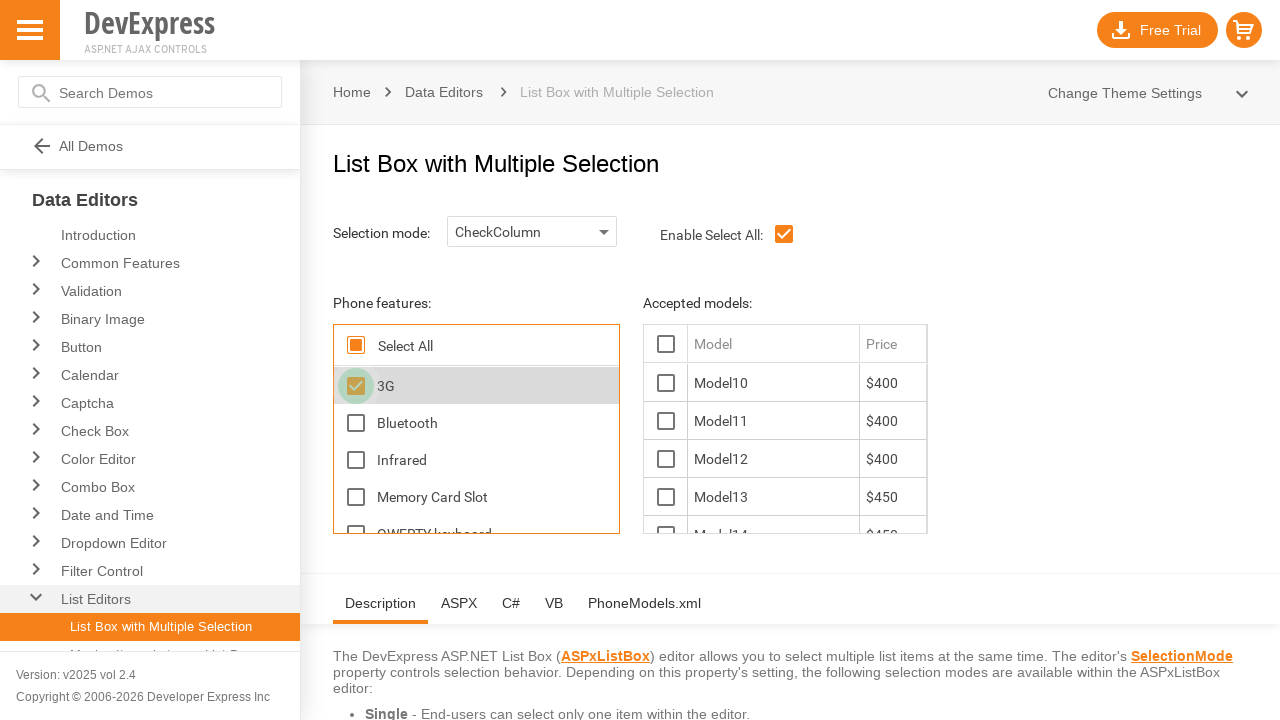

Clicked second checkbox at (773, 383) on xpath=//*[@id='ContentHolder_lbModels_LBI16T1']
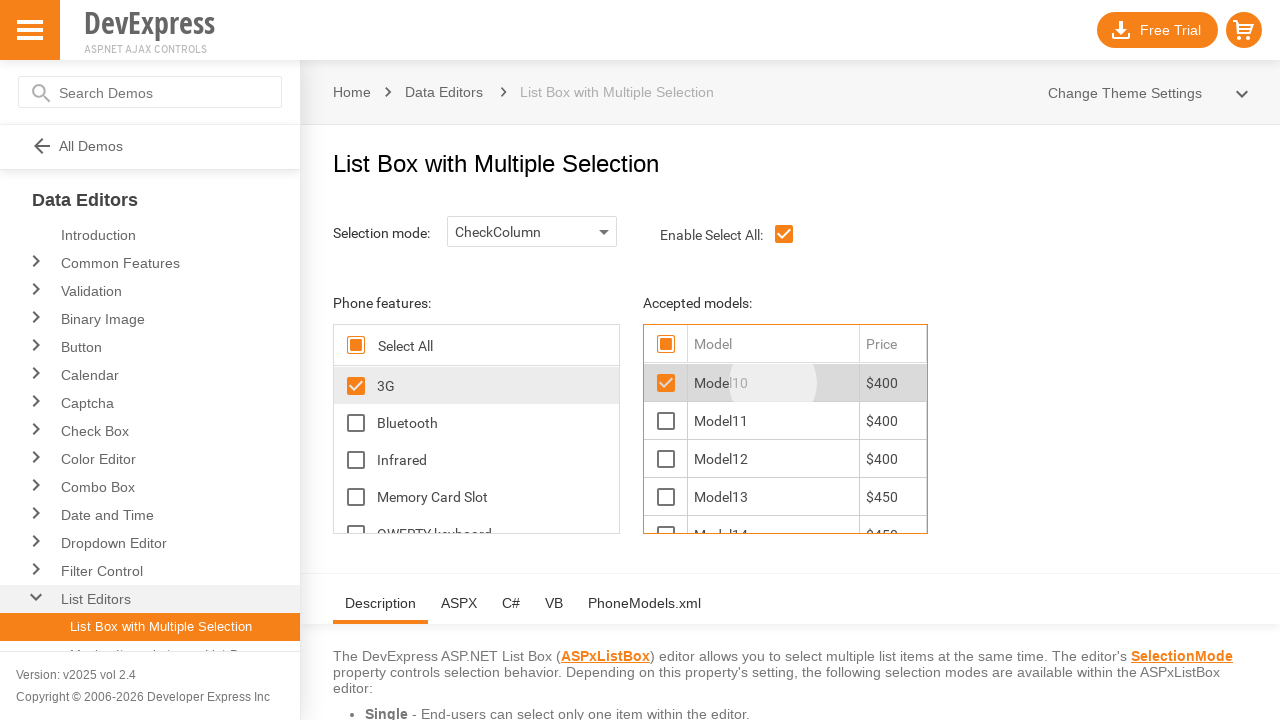

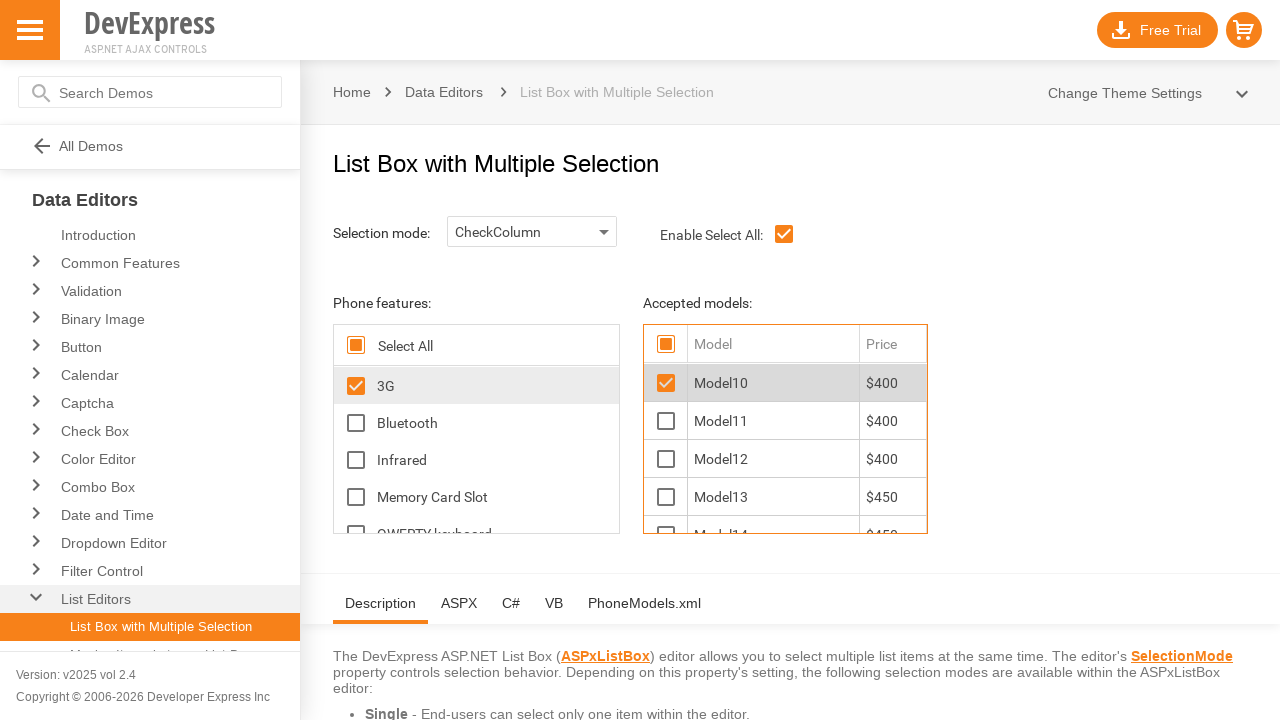